Tests auto-suggestive dropdown functionality by typing a partial country name and selecting the matching option from the dropdown suggestions.

Starting URL: https://rahulshettyacademy.com/dropdownsPractise/

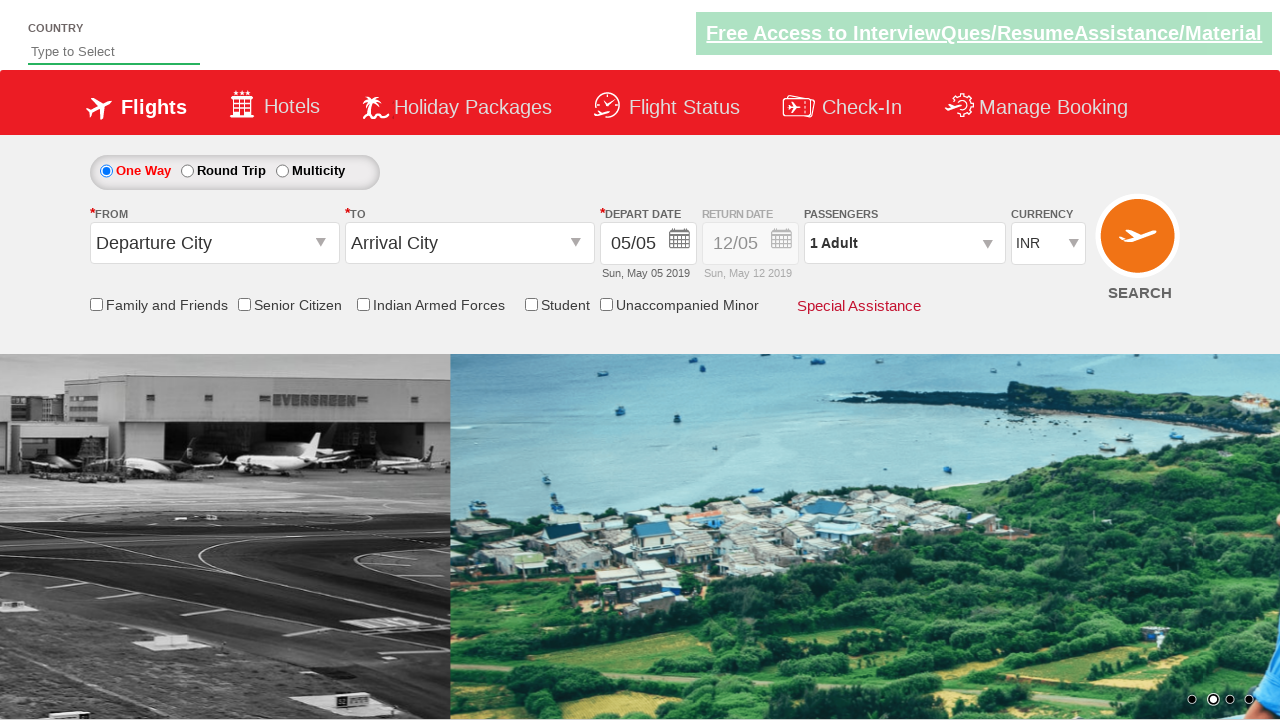

Typed 'ind' into the auto-suggest field on #autosuggest
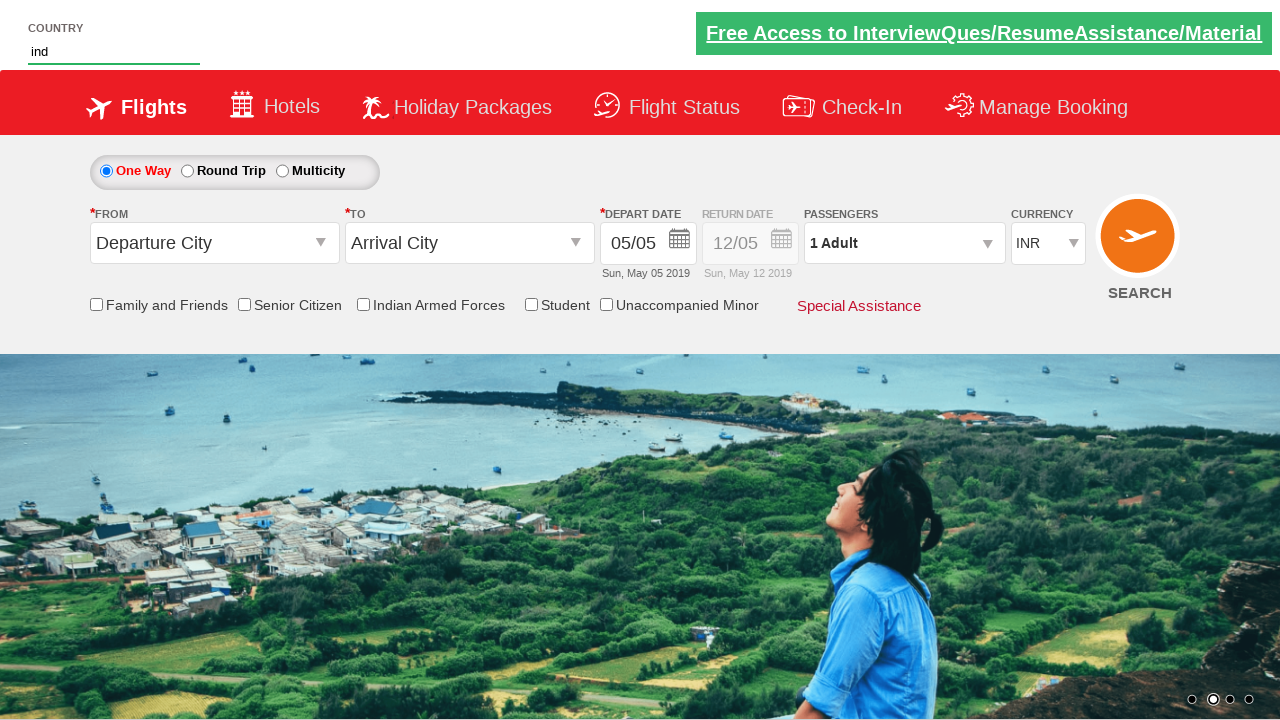

Auto-suggest dropdown suggestions appeared
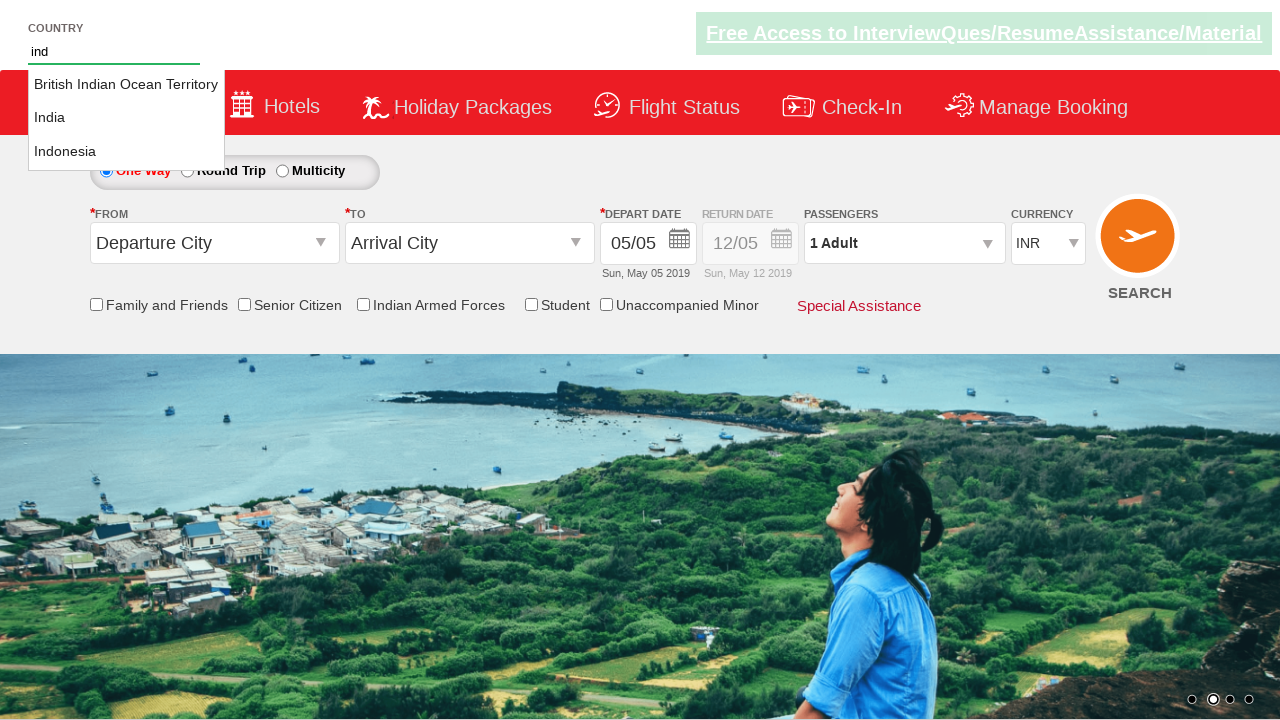

Selected 'India' from the dropdown suggestions at (126, 118) on li.ui-menu-item a >> nth=1
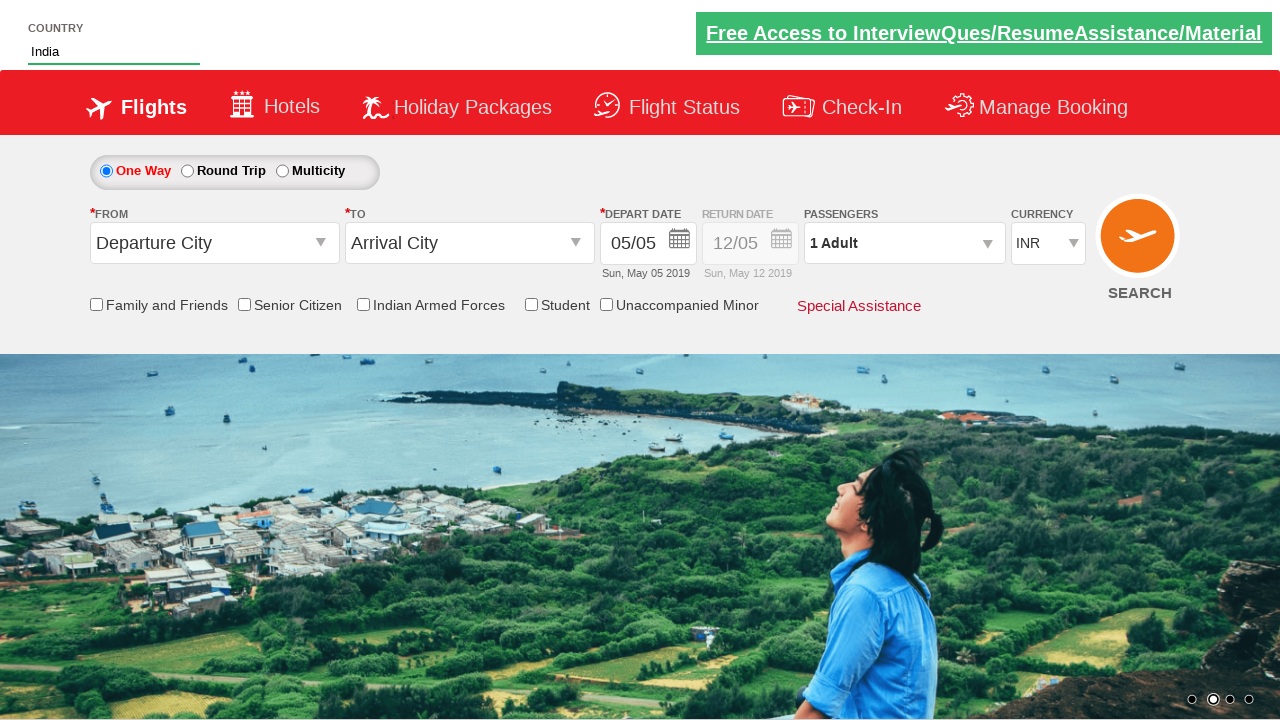

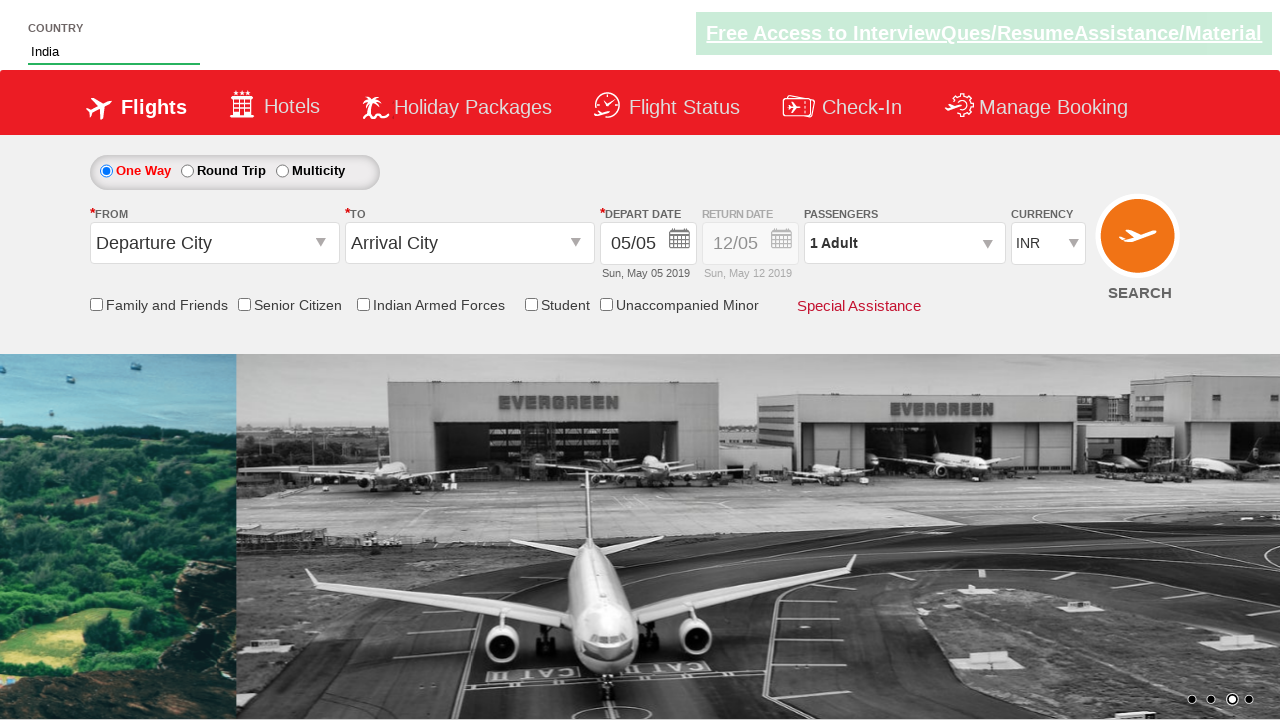